Tests JavaScript alert dialogs by triggering different types of alerts (simple alert, confirm dialog, and prompt) and interacting with them

Starting URL: https://the-internet.herokuapp.com/javascript_alerts

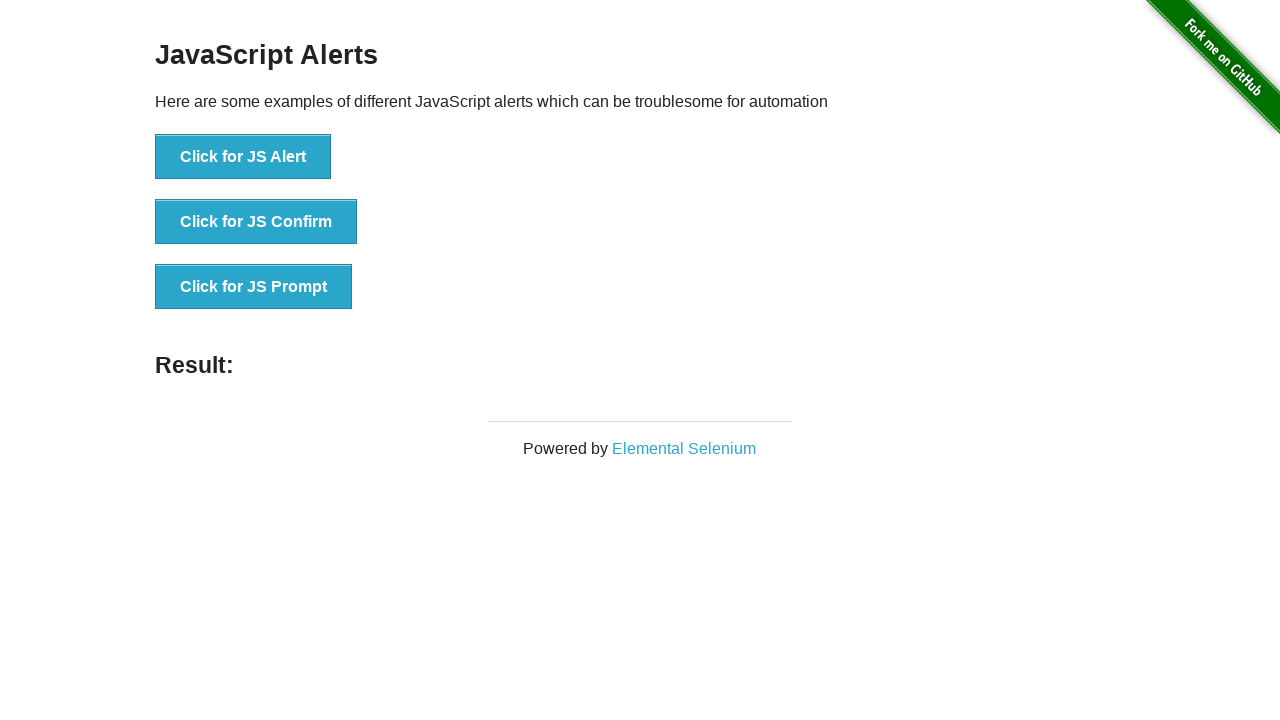

Clicked button to trigger JS Alert dialog at (243, 157) on xpath=//*[text()='Click for JS Alert']
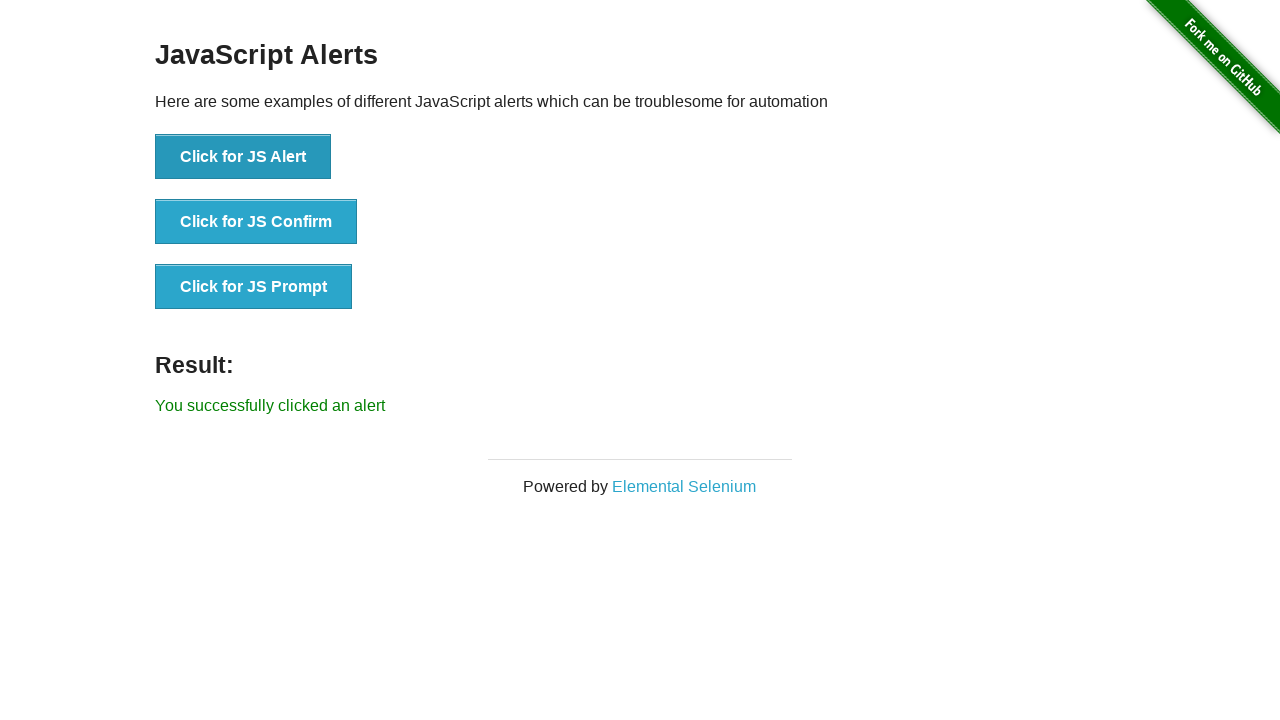

Set up handler to accept the alert dialog
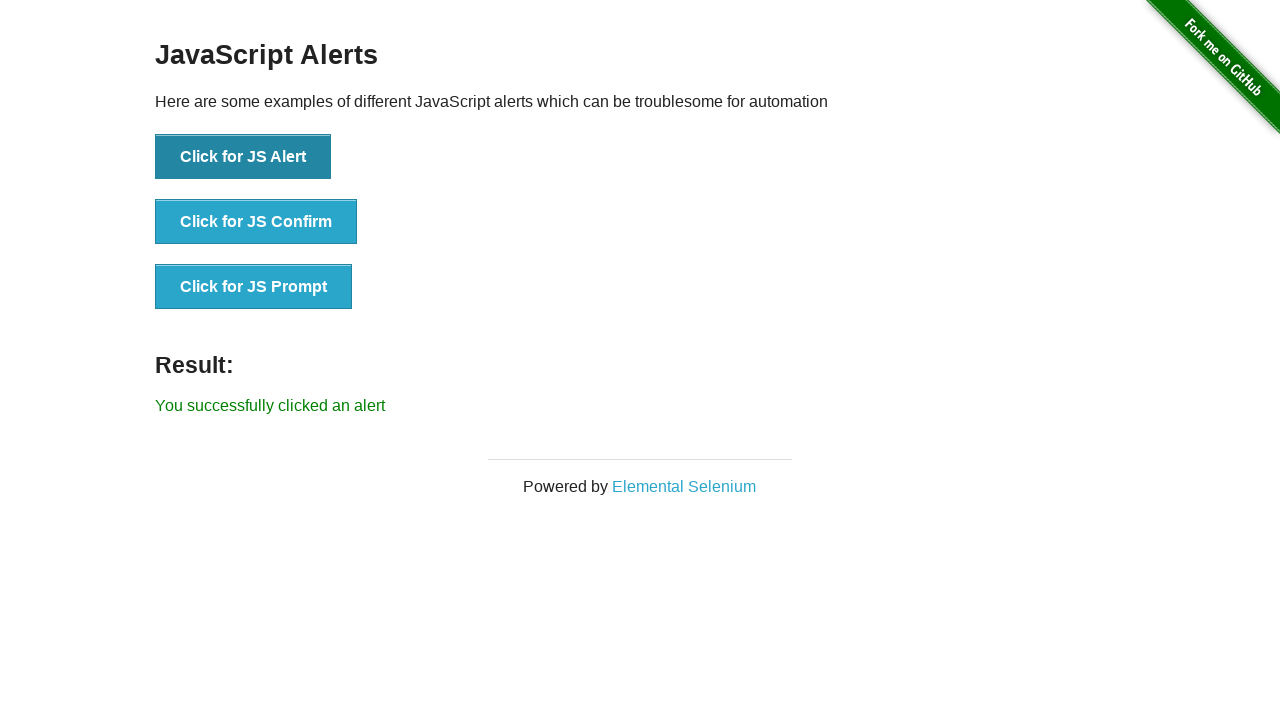

Clicked button to trigger JS Confirm dialog at (256, 222) on xpath=//*[text()='Click for JS Confirm']
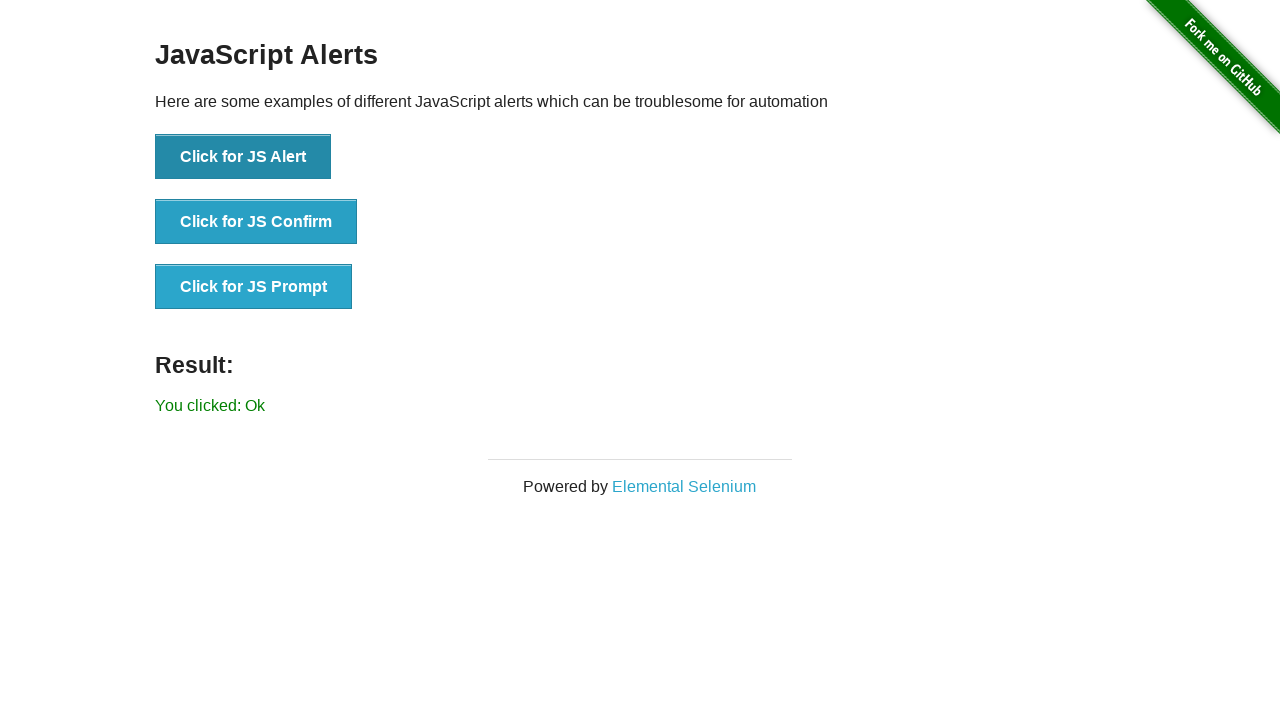

Set up handler to dismiss the confirm dialog
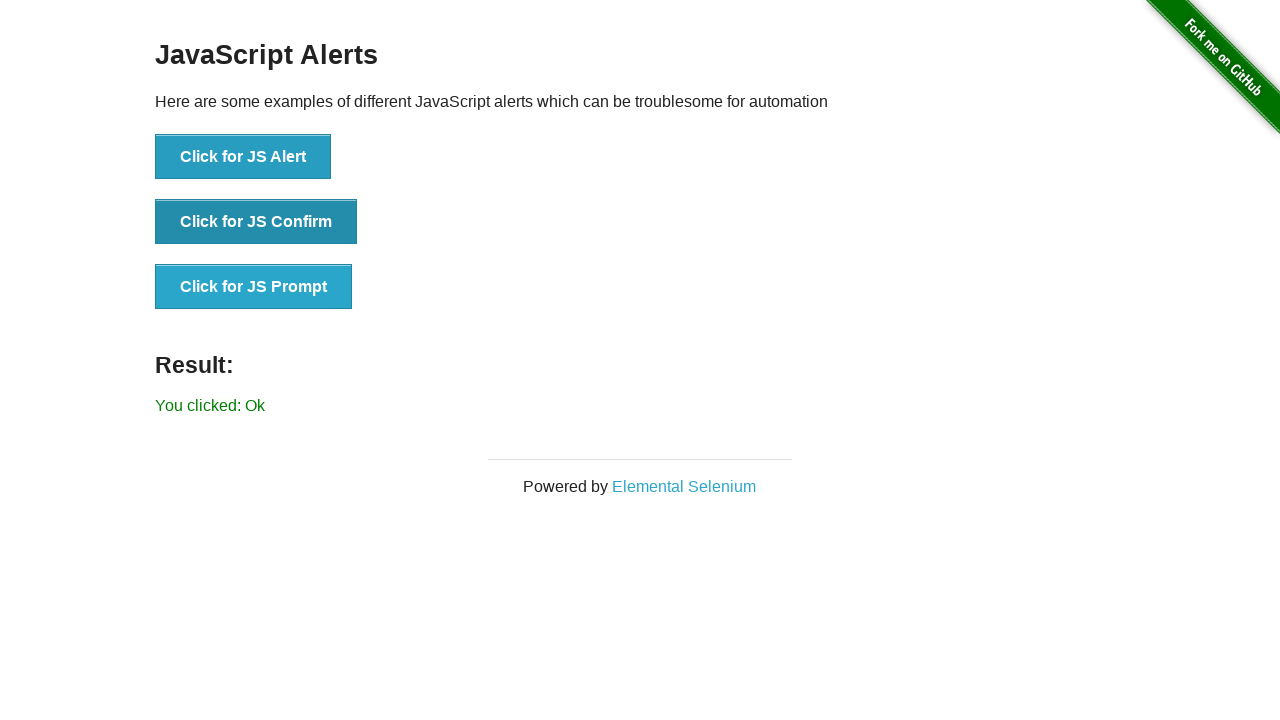

Clicked button to trigger JS Prompt dialog at (254, 287) on xpath=//*[text()='Click for JS Prompt']
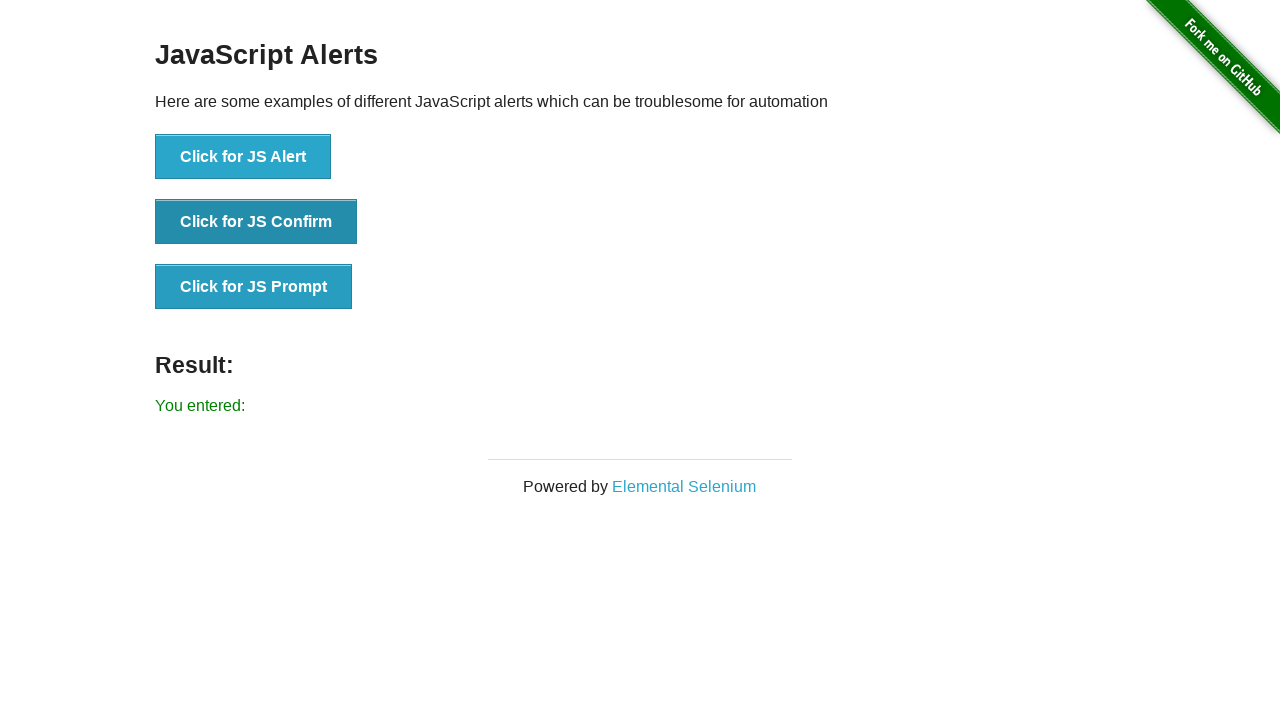

Set up handler to enter 'Eurotech' and accept the prompt dialog
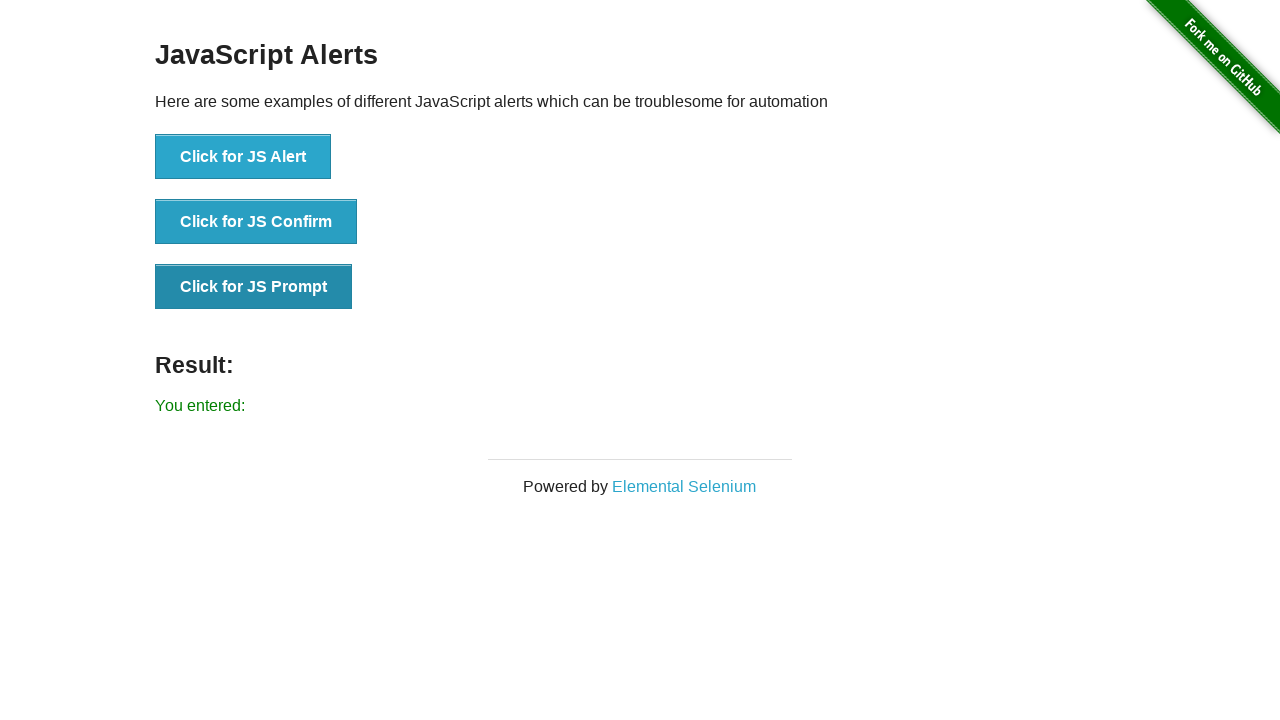

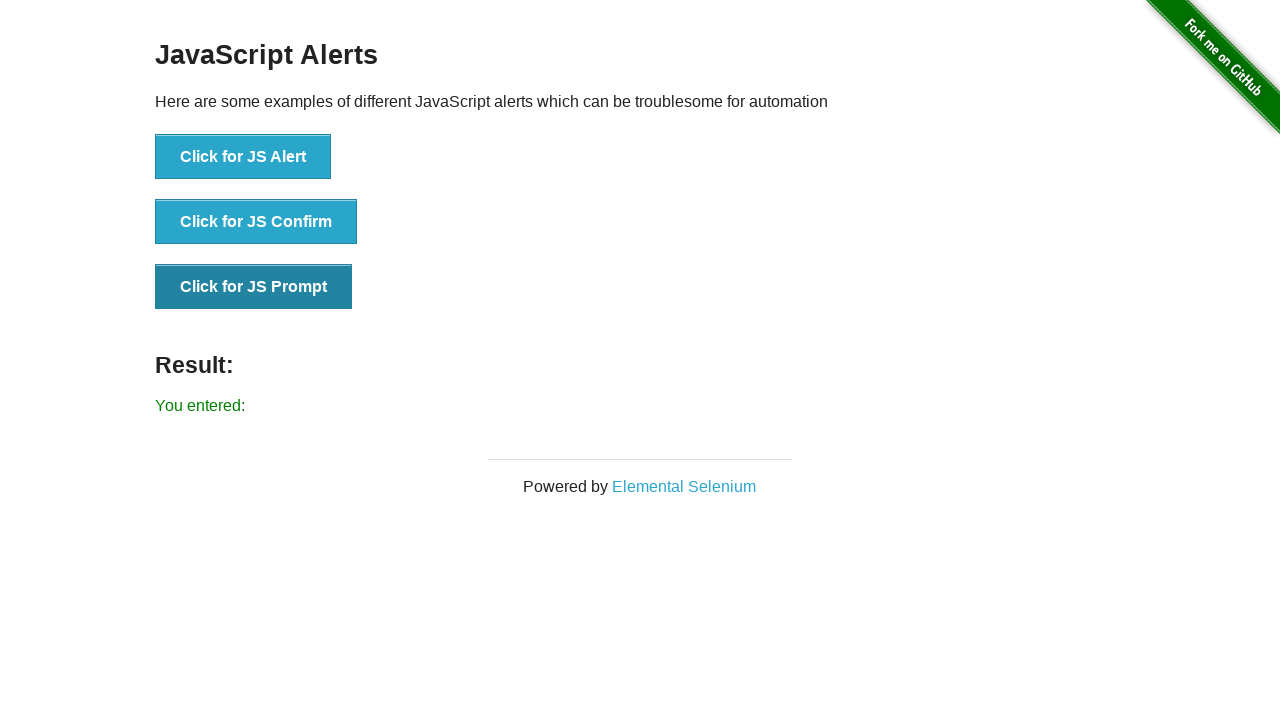